Tests sorting the Due column in ascending order by clicking the column header and verifying the values are sorted correctly using CSS pseudo-class selectors.

Starting URL: http://the-internet.herokuapp.com/tables

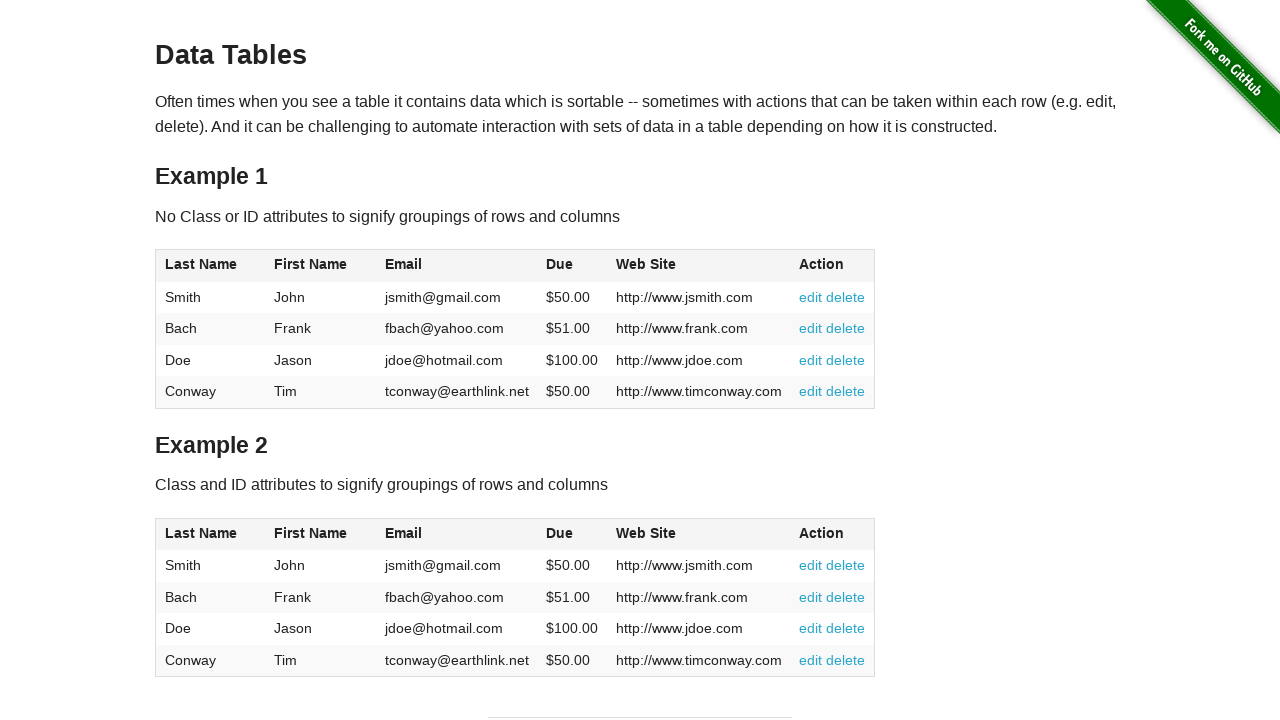

Clicked the Due column header (4th column) to sort ascending at (572, 266) on #table1 thead tr th:nth-child(4)
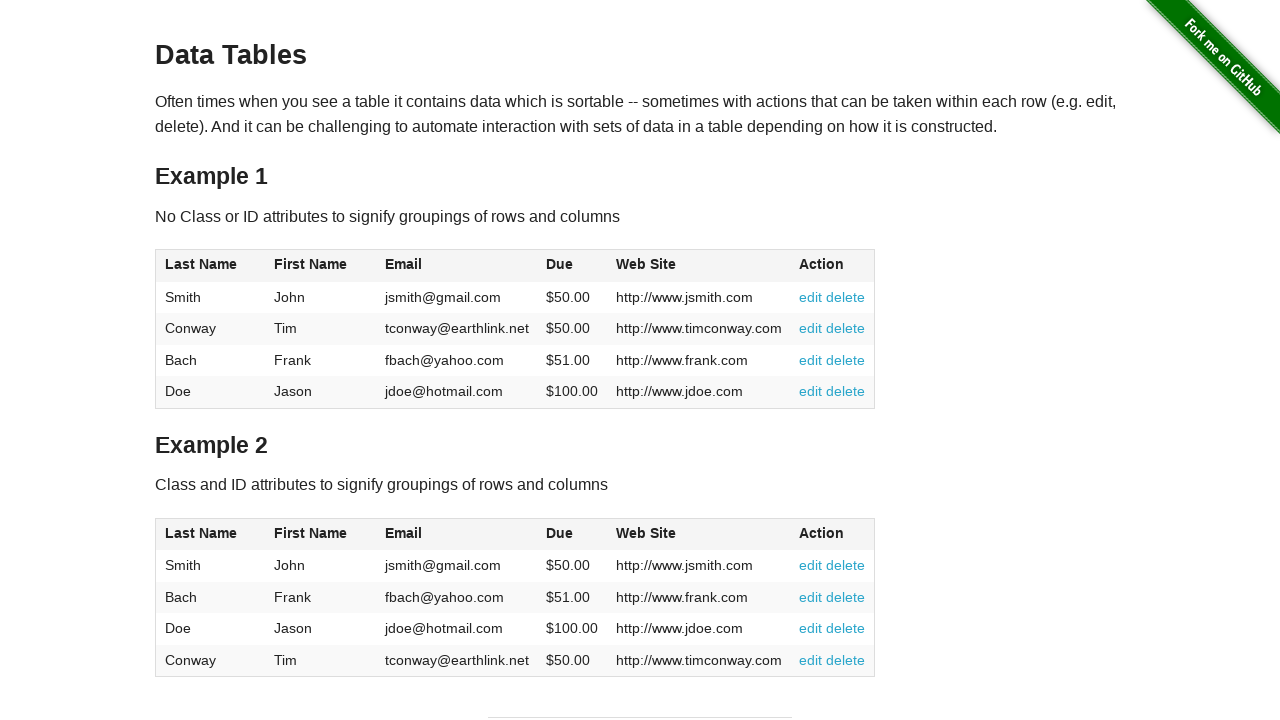

Due column data loaded in table body
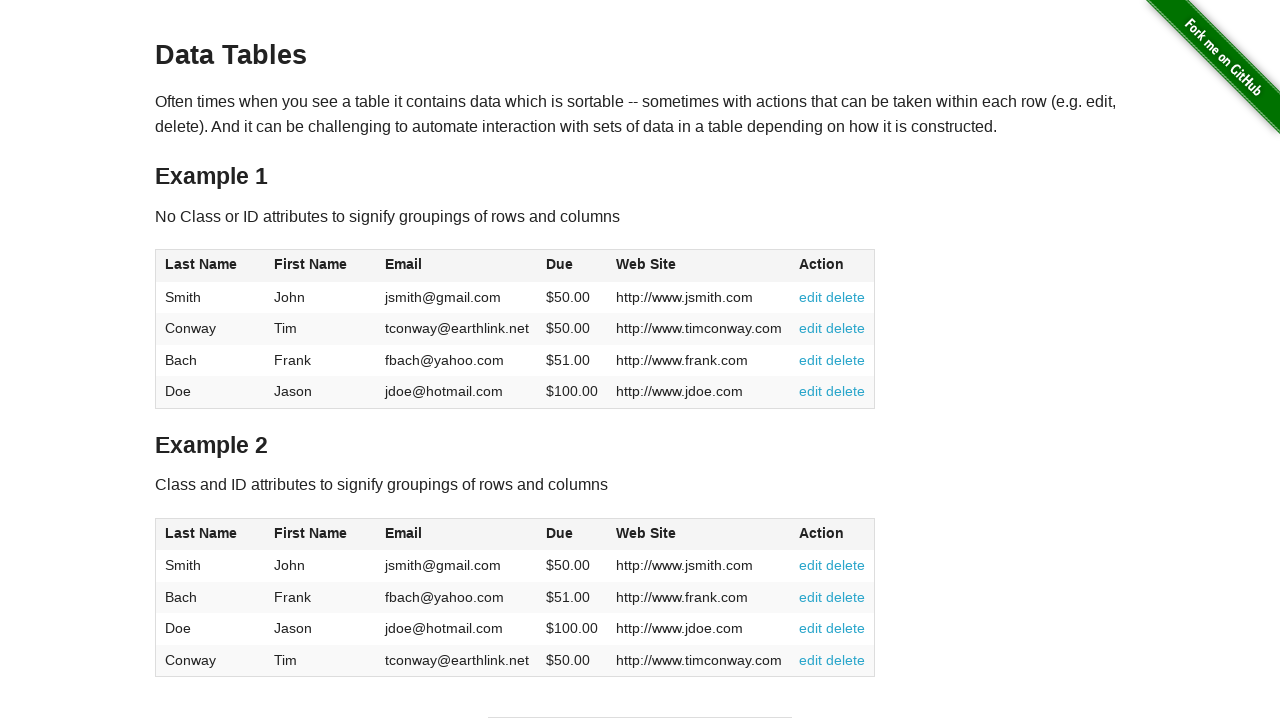

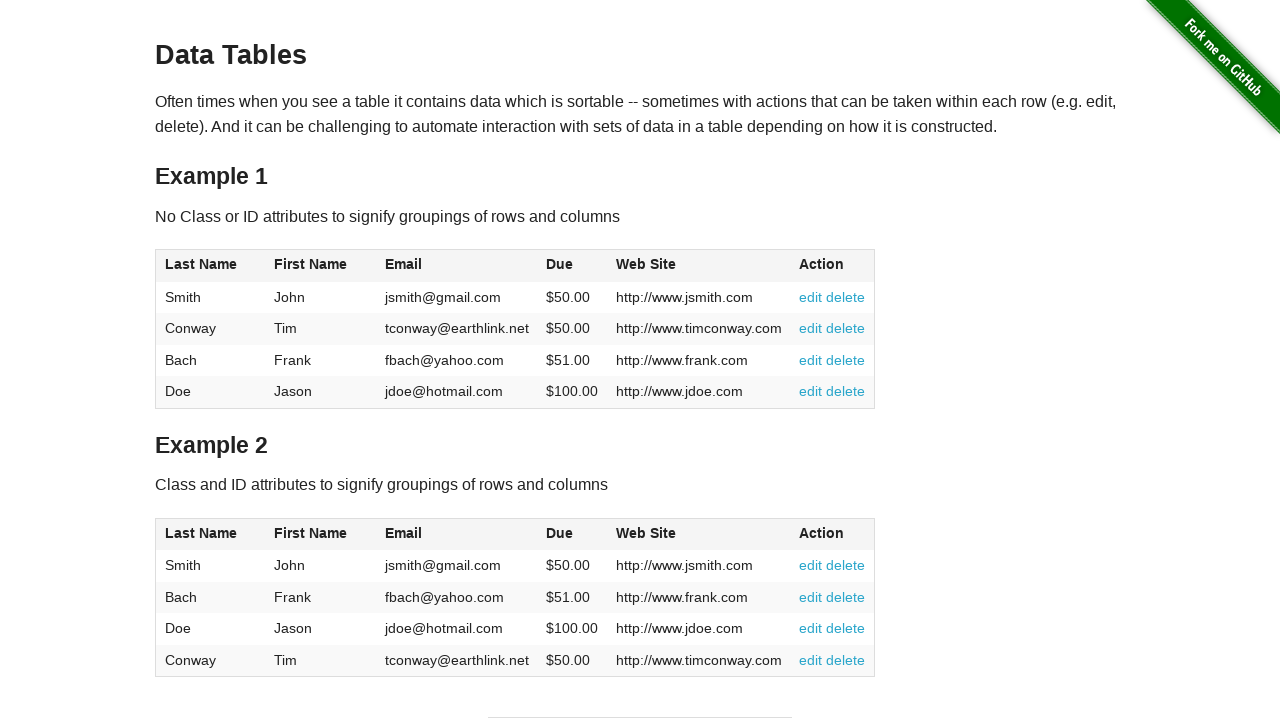